Tests registration form validation when confirm email does not match original email

Starting URL: https://alada.vn/tai-khoan/dang-ky.html

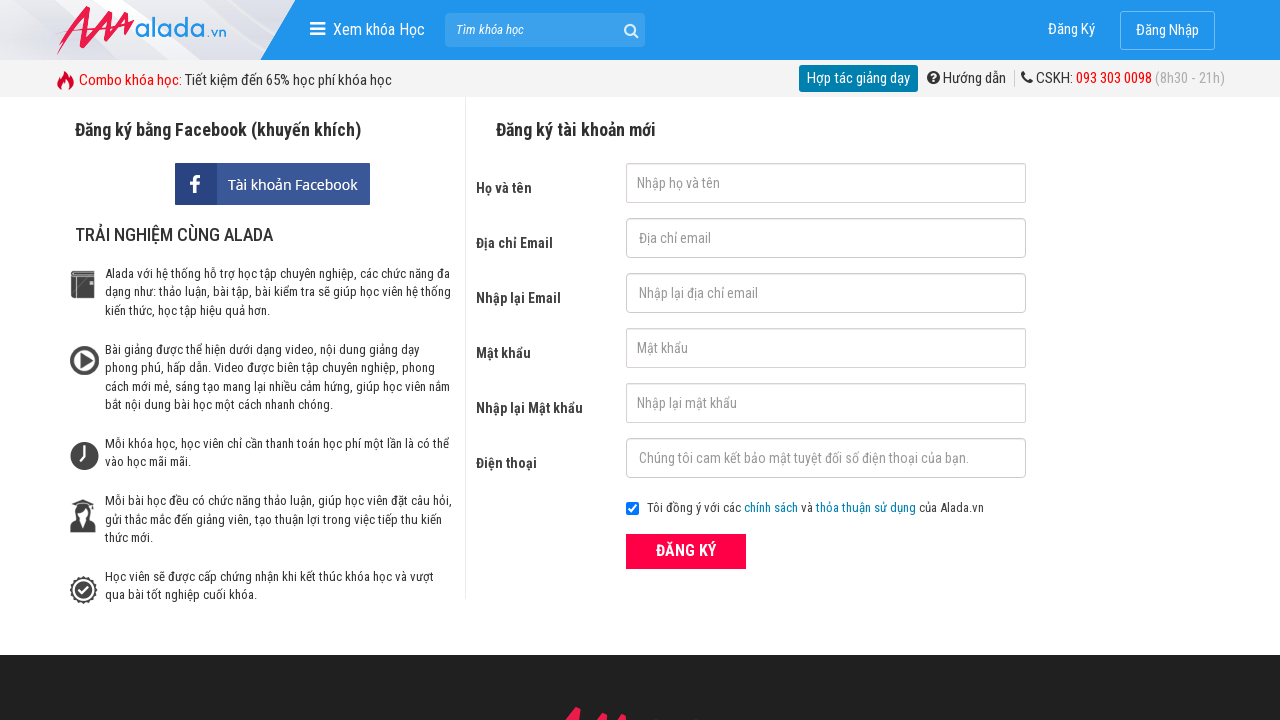

Filled first name field with 'Donald Trump' on input[name='txtFirstname']
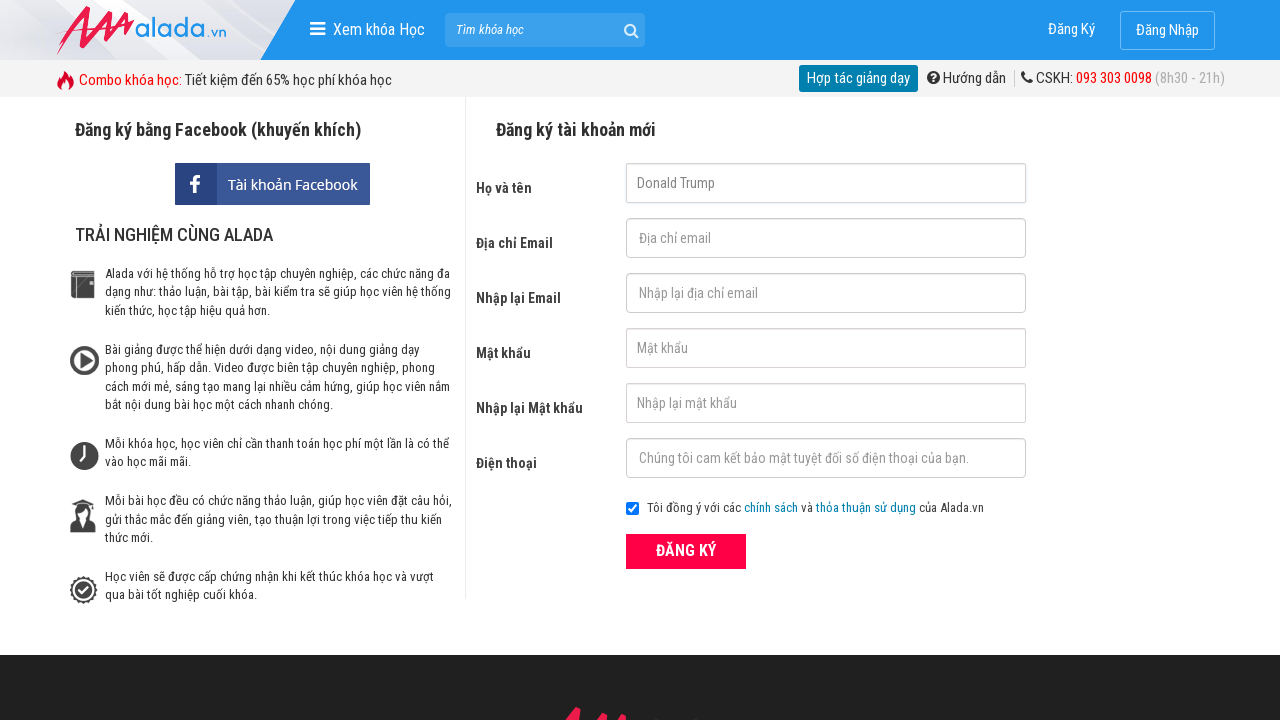

Filled email field with 'abc123@gmail.com' on input[name='txtEmail']
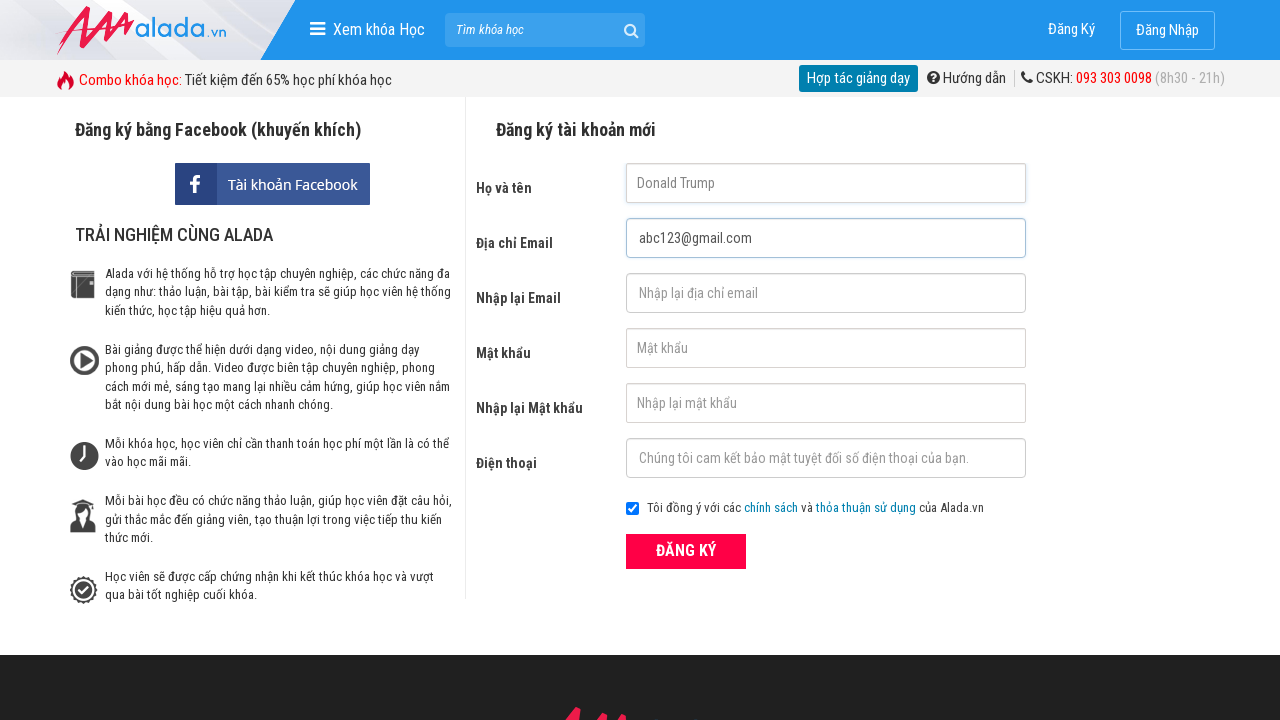

Filled confirm email field with mismatched email 'abc456@gmail.com' on input[name='txtCEmail']
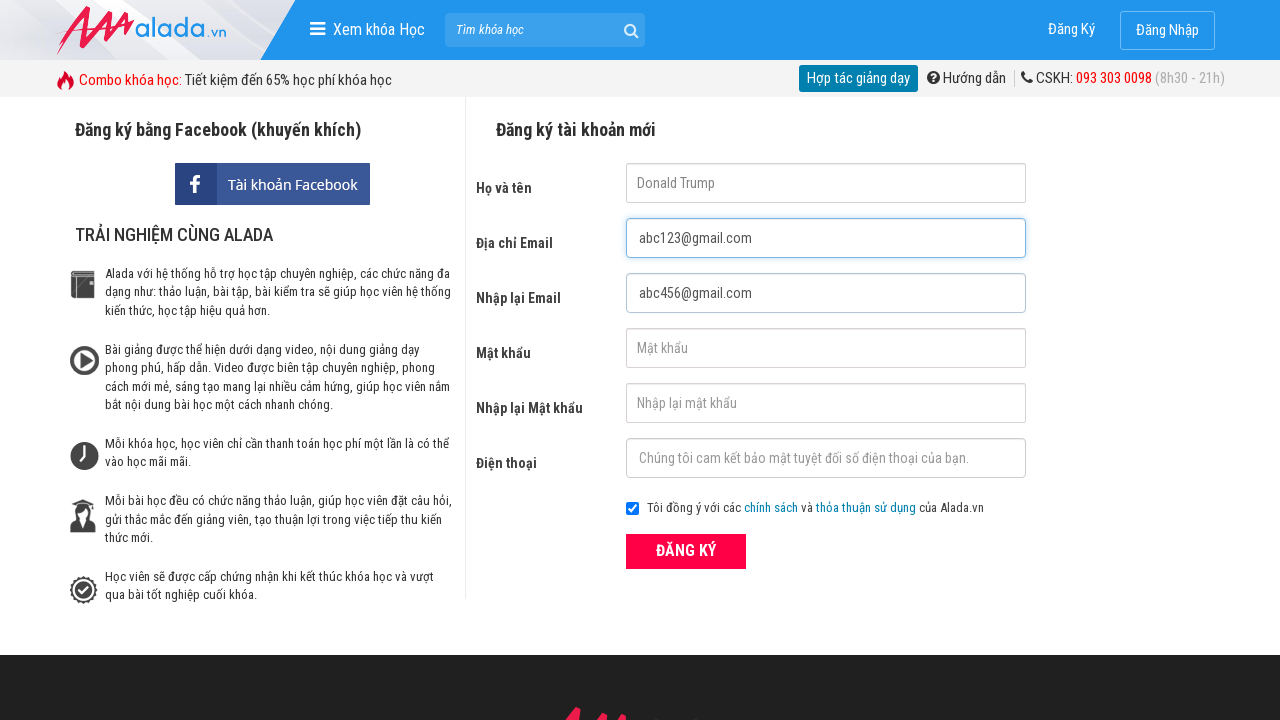

Filled password field with '123456' on input[name='txtPassword']
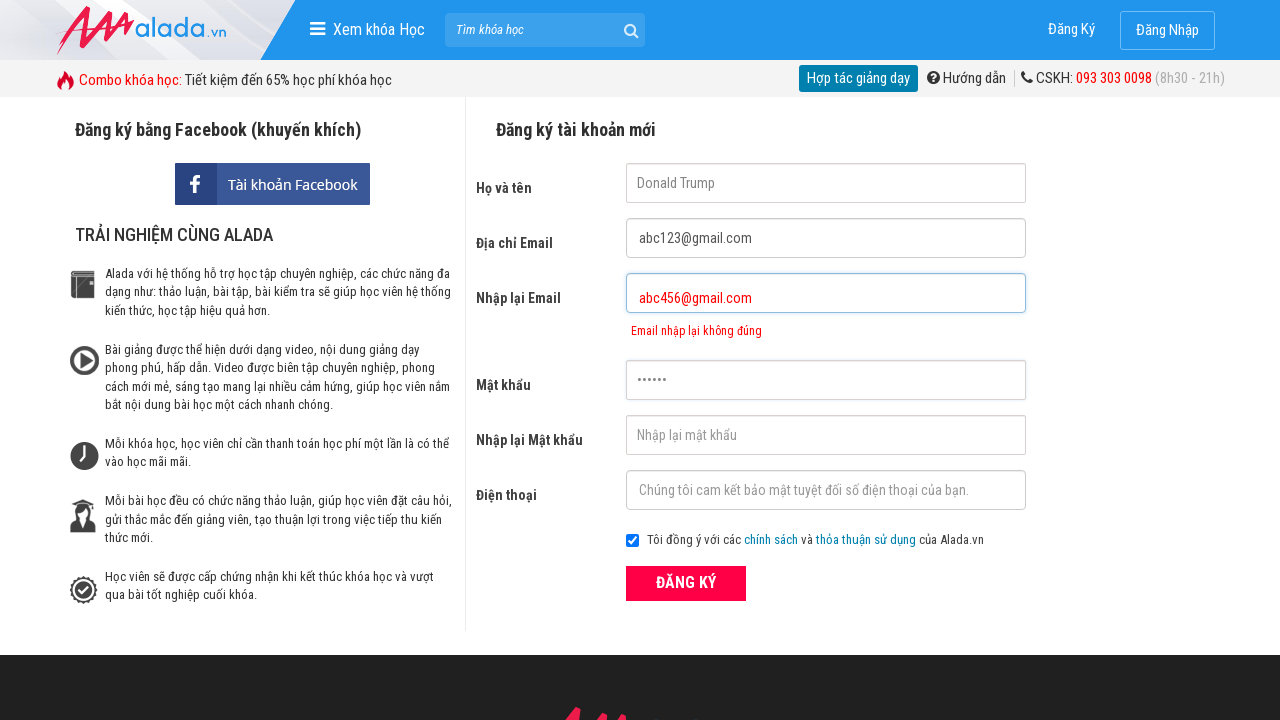

Filled confirm password field with '123456' on input[name='txtCPassword']
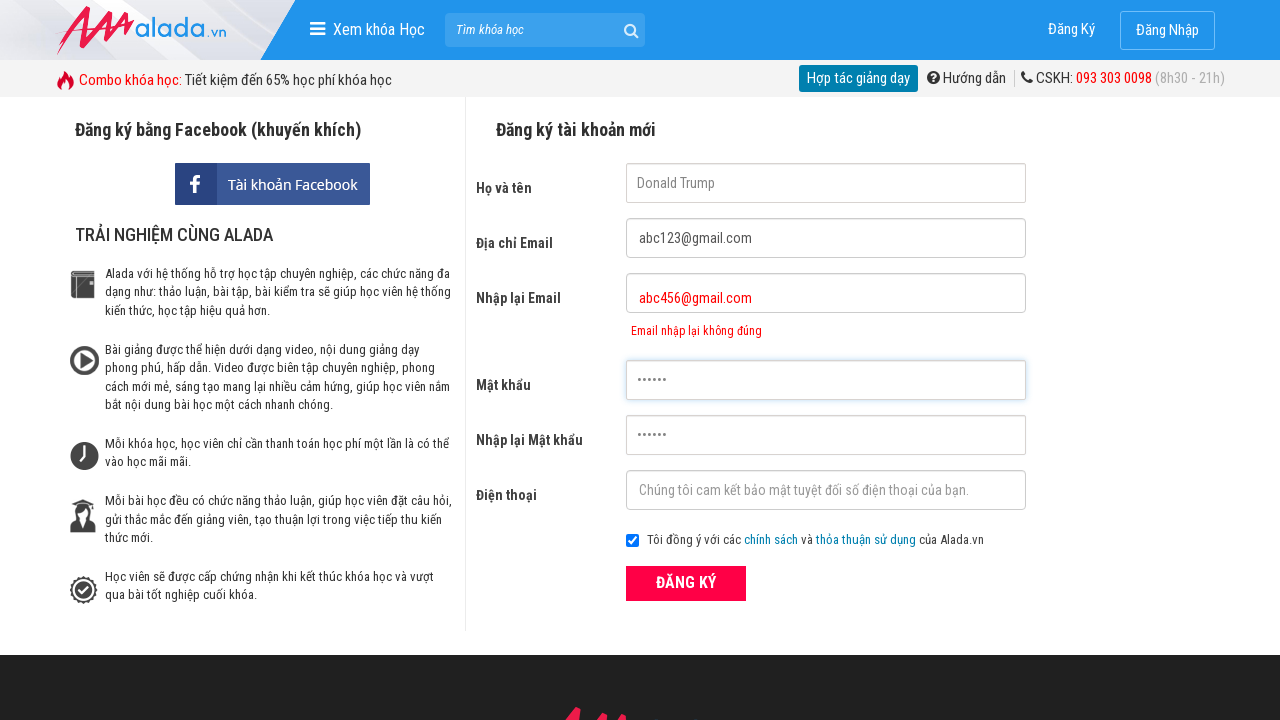

Filled phone field with '0912345678' on input[name='txtPhone']
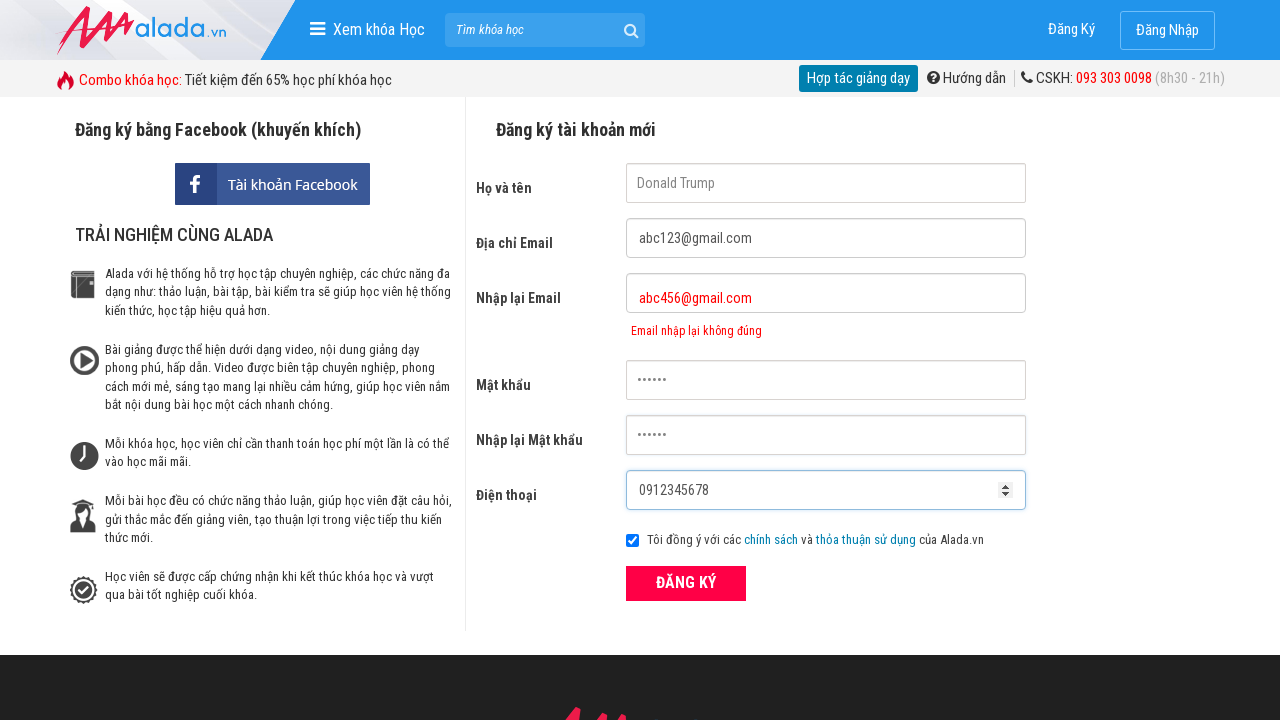

Clicked ĐĂNG KÝ (Register) button at (686, 583) on xpath=//form[@id='frmLogin']//button[text()='ĐĂNG KÝ']
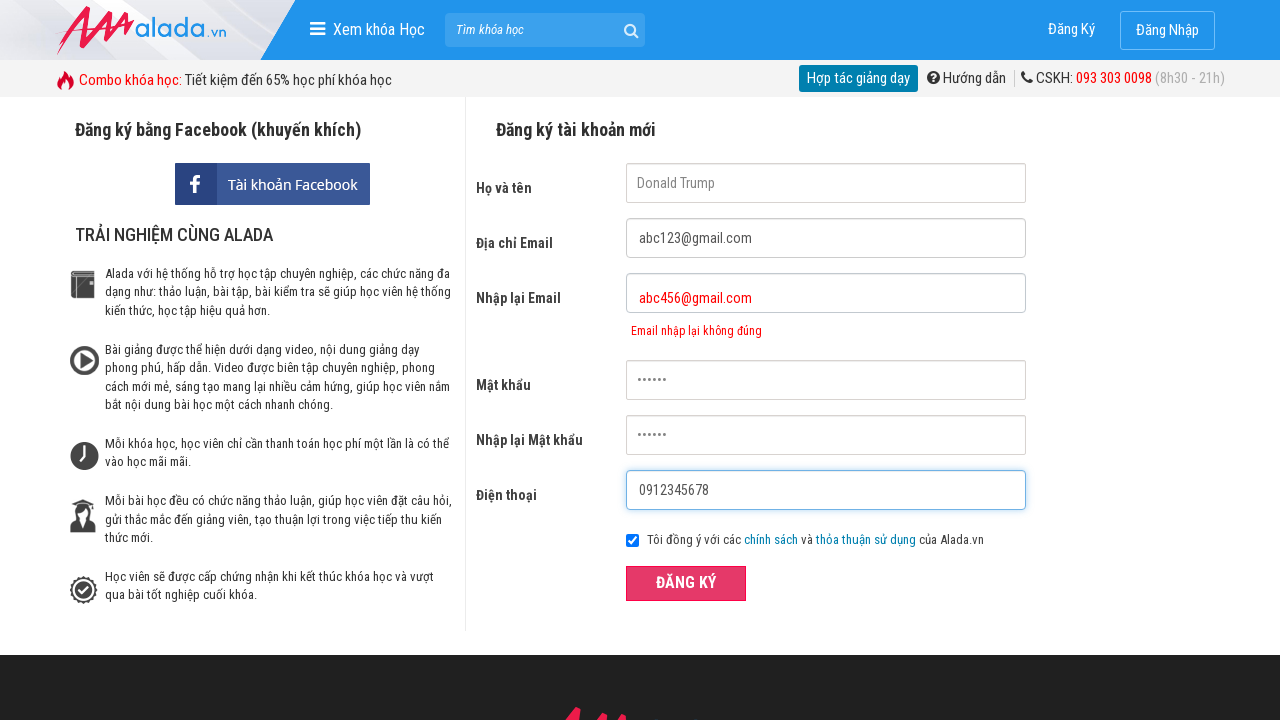

Confirm email error message appeared, validating mismatched emails are rejected
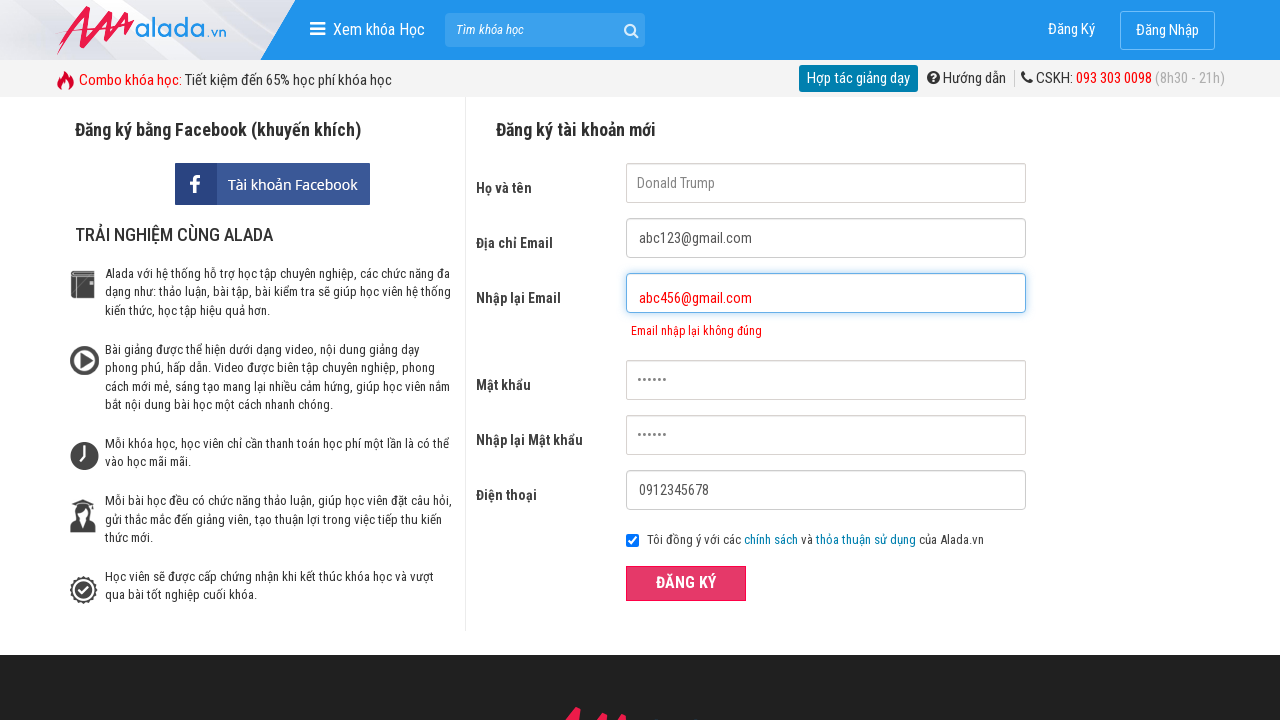

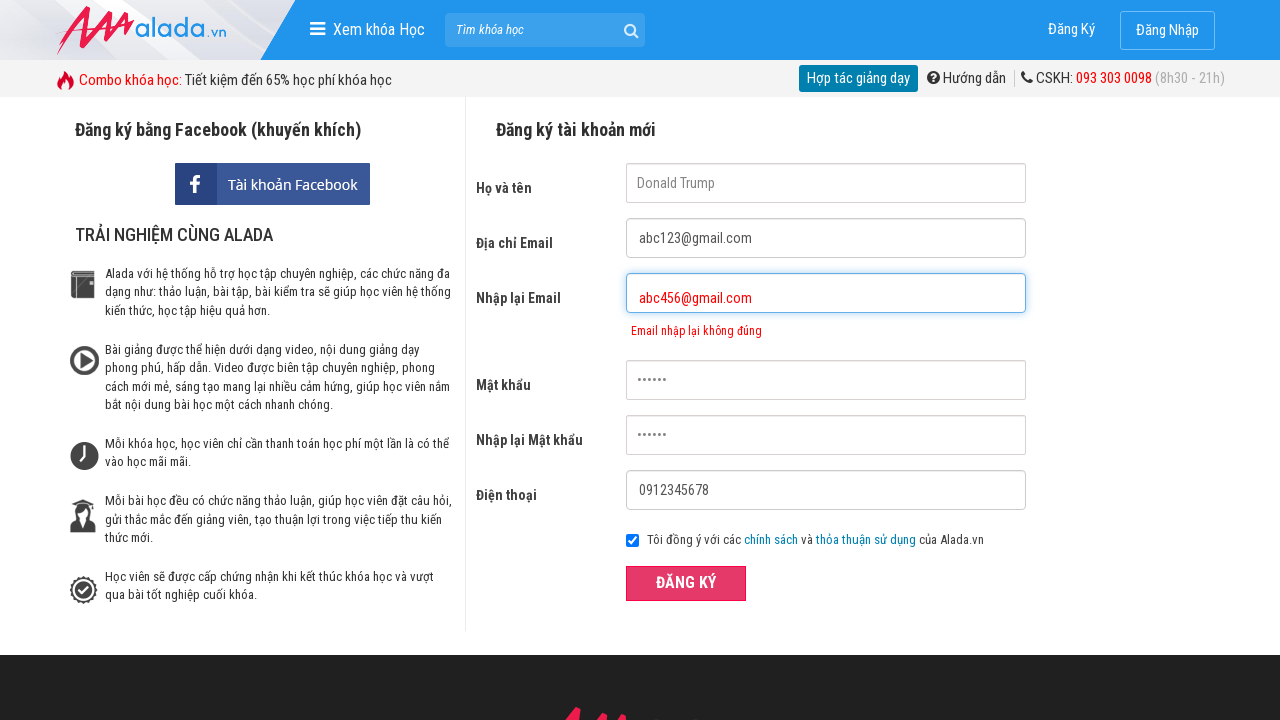